Navigates to the Laptops category on demoblaze.com and browses through all pages of laptop products by clicking the Next button

Starting URL: https://www.demoblaze.com/

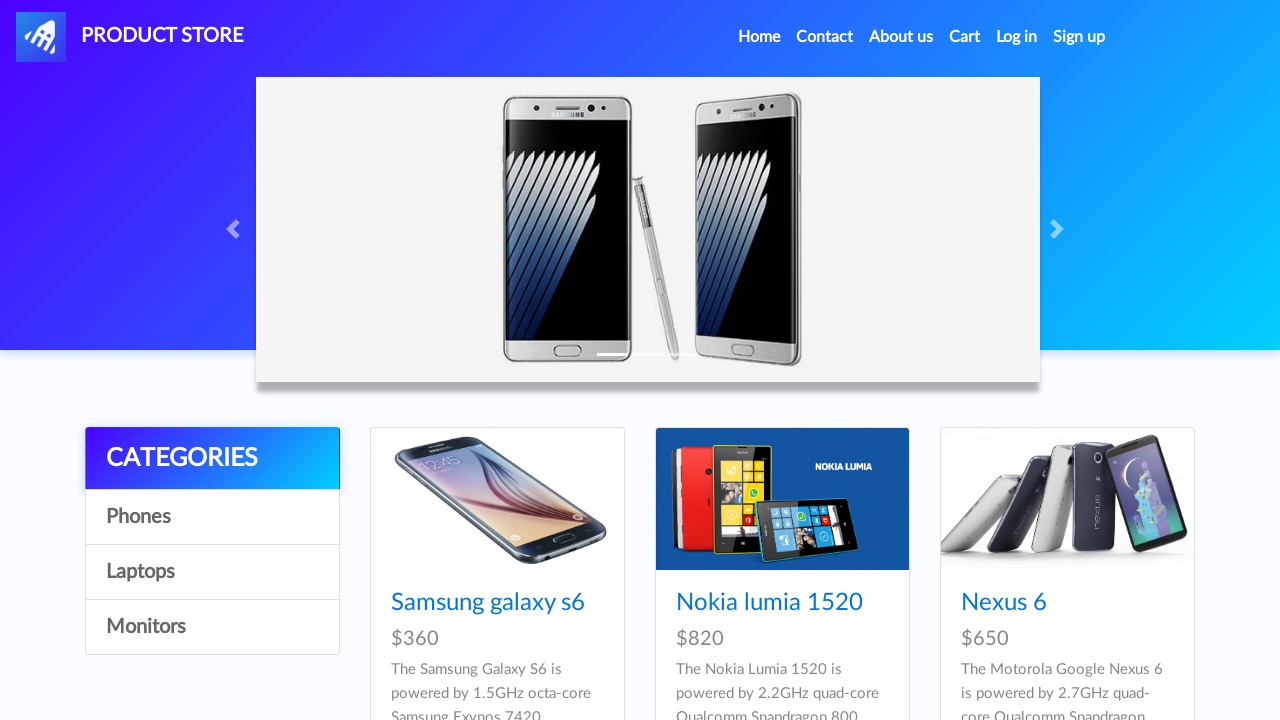

Waited for page to load (networkidle)
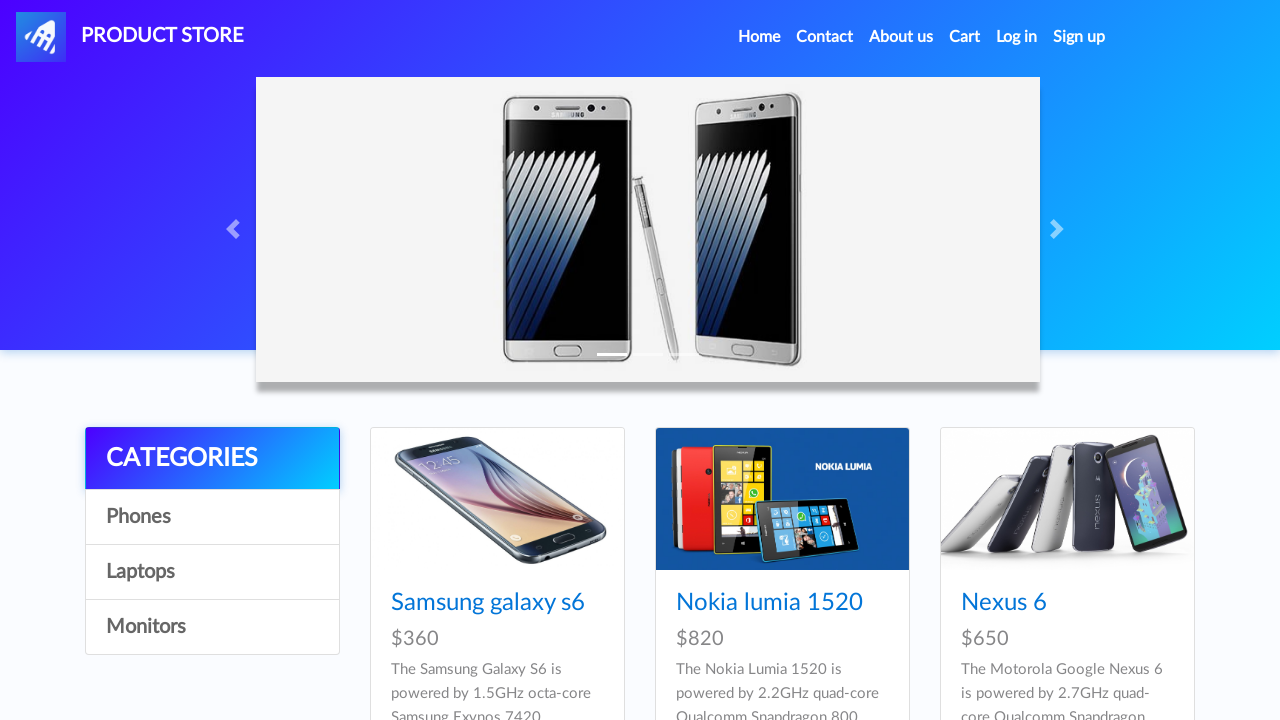

Clicked on Laptops category at (212, 572) on a[onclick="byCat('notebook')"]
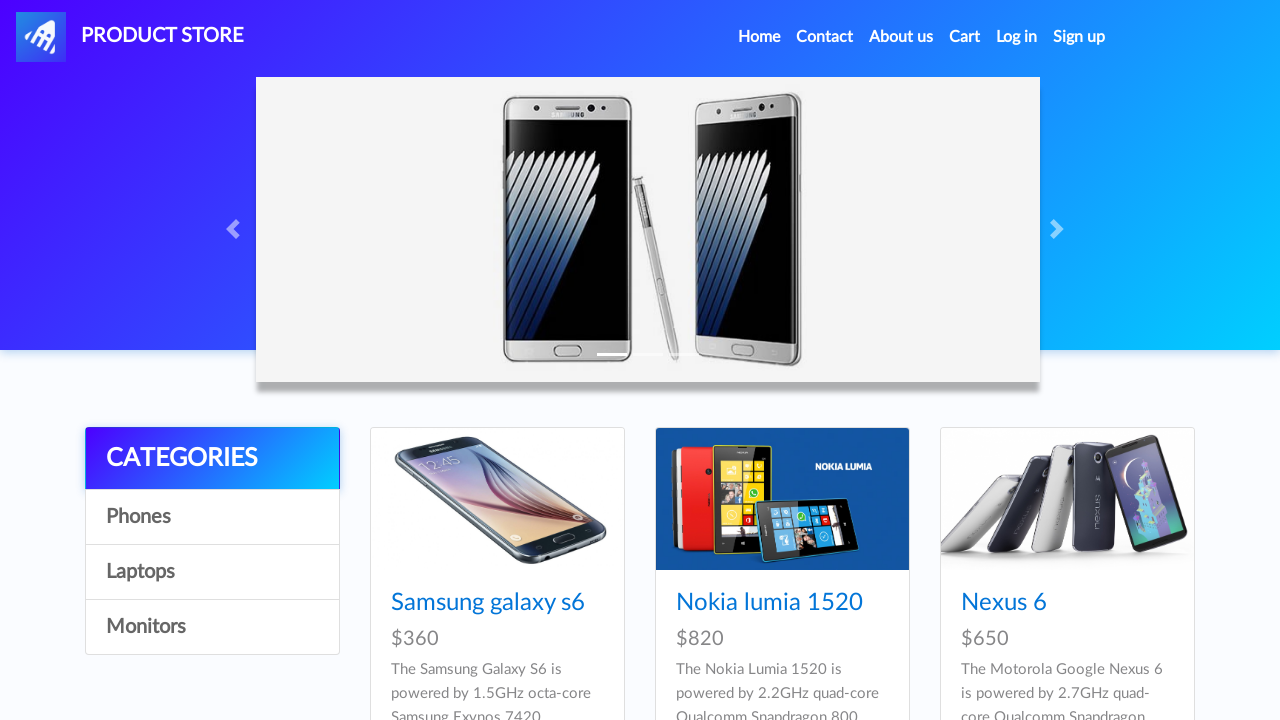

Laptop products loaded on page
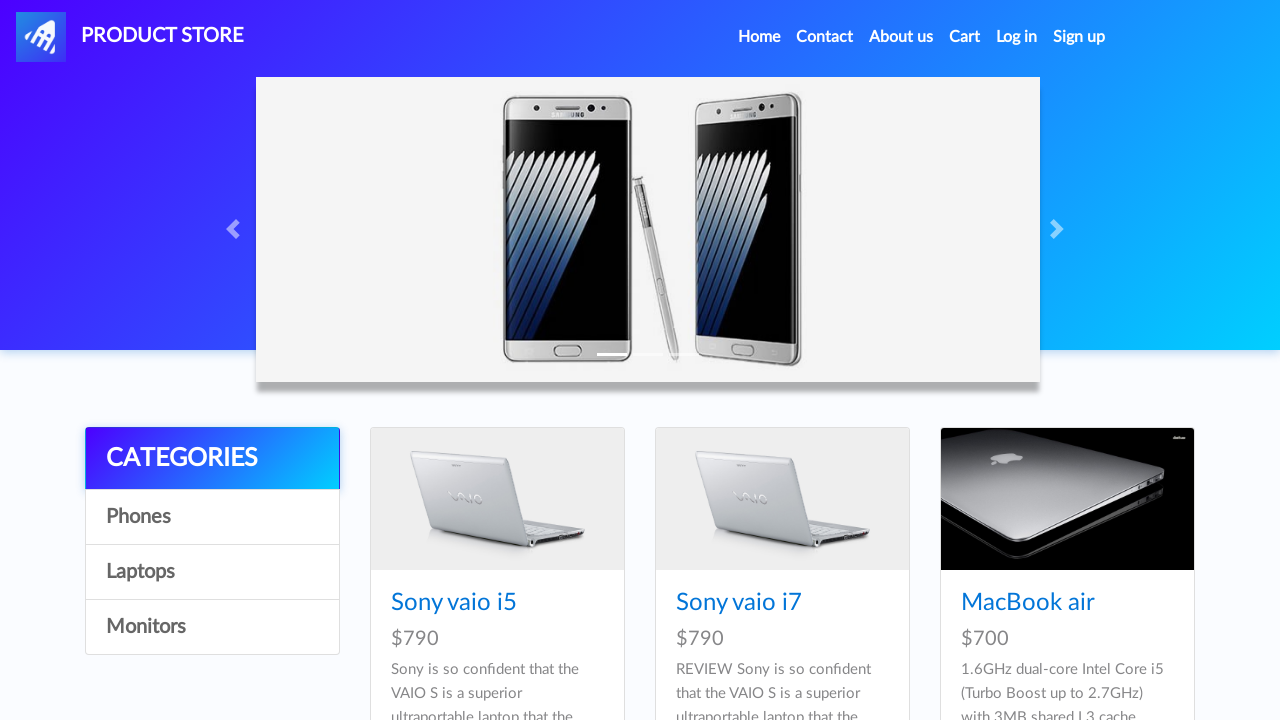

Clicked Next button to navigate to next page at (1166, 386) on #next2
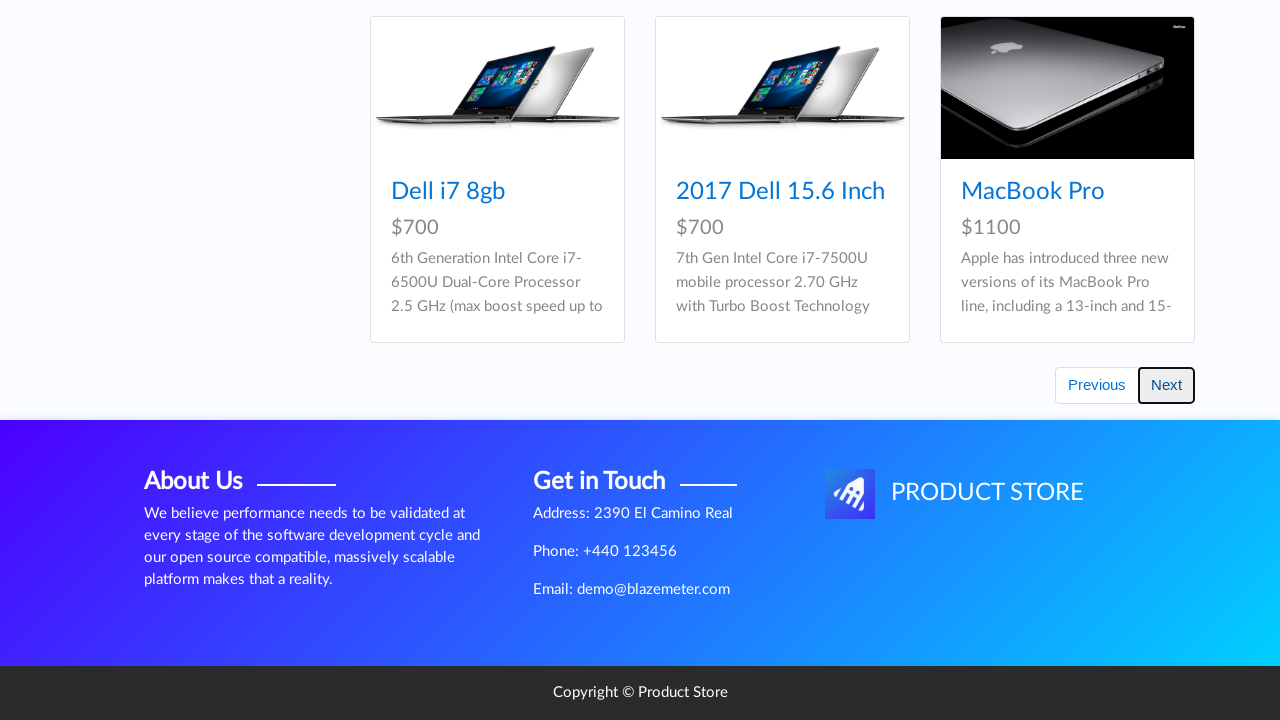

Waited for new page content to load
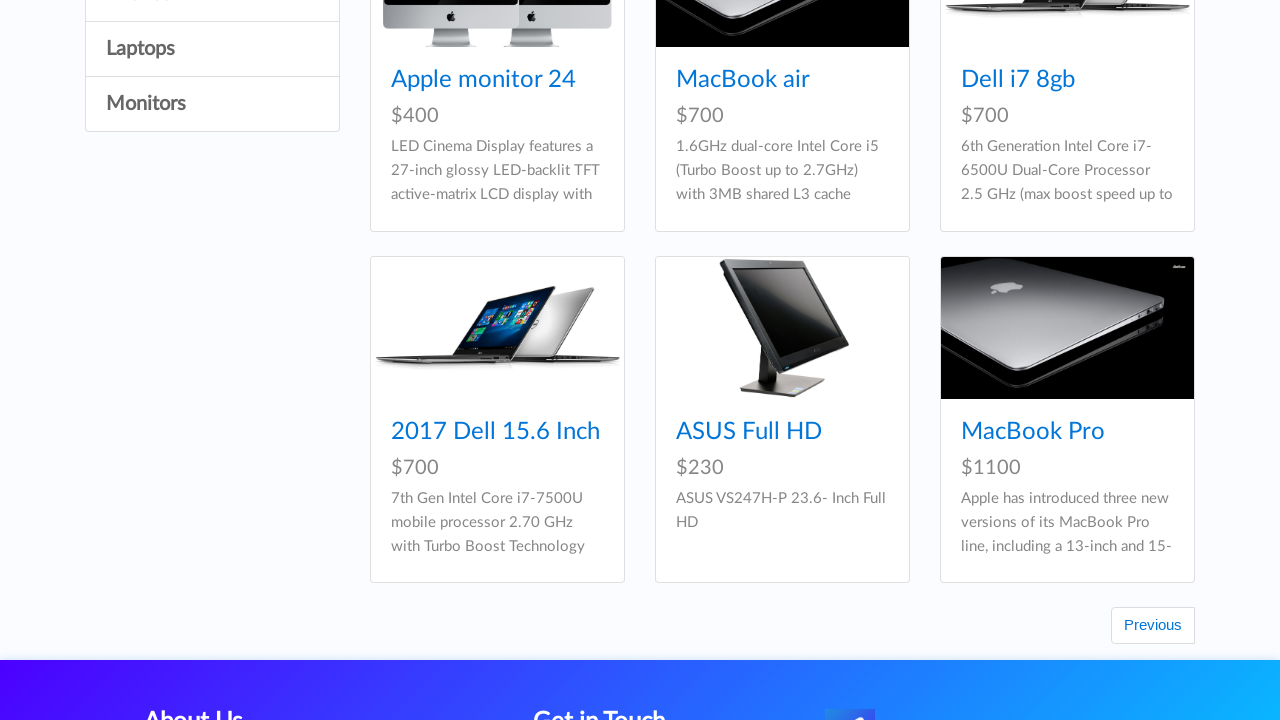

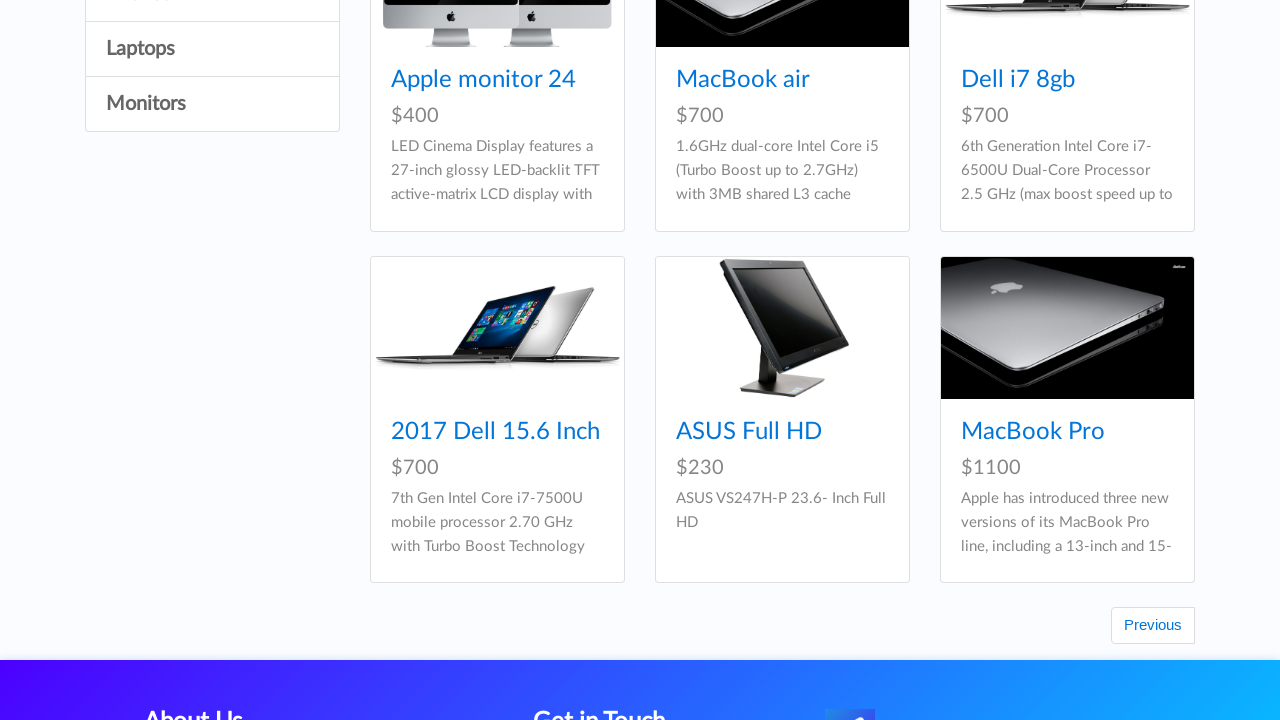